Tests that submitting an empty form shows validation errors on mandatory fields (first name, last name, mobile number, gender)

Starting URL: https://demoqa.com/automation-practice-form

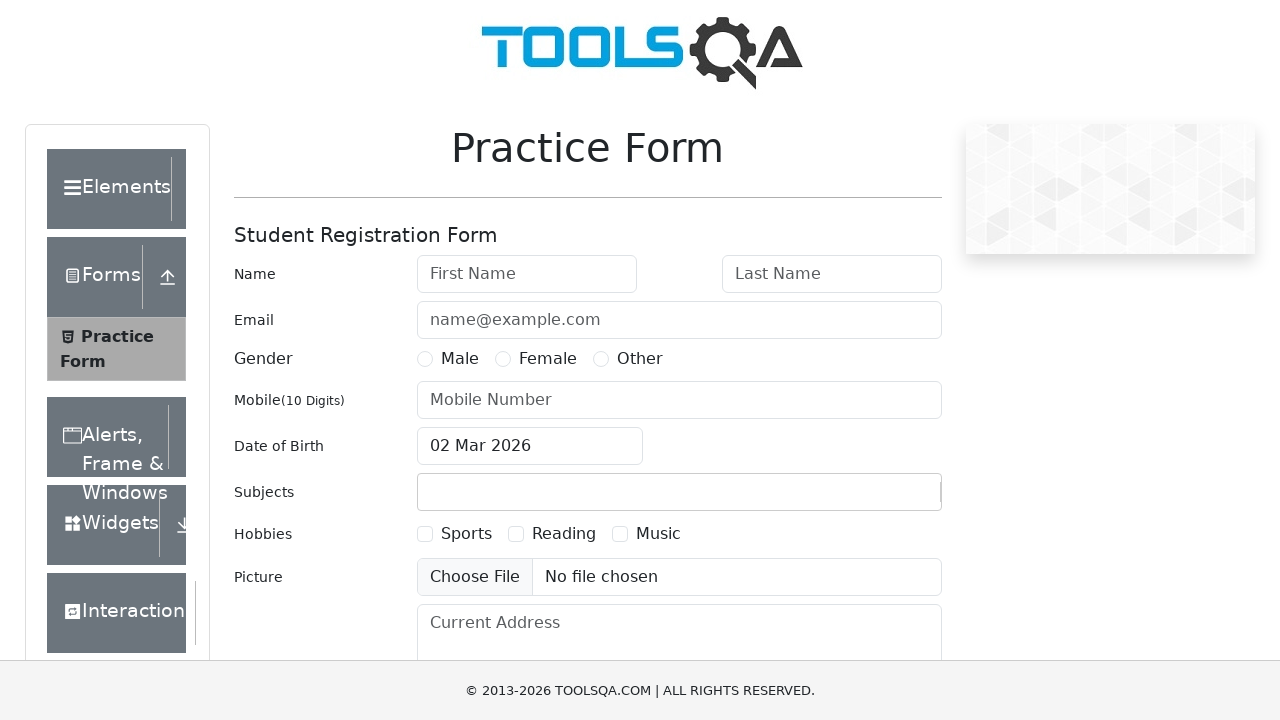

Located submit button
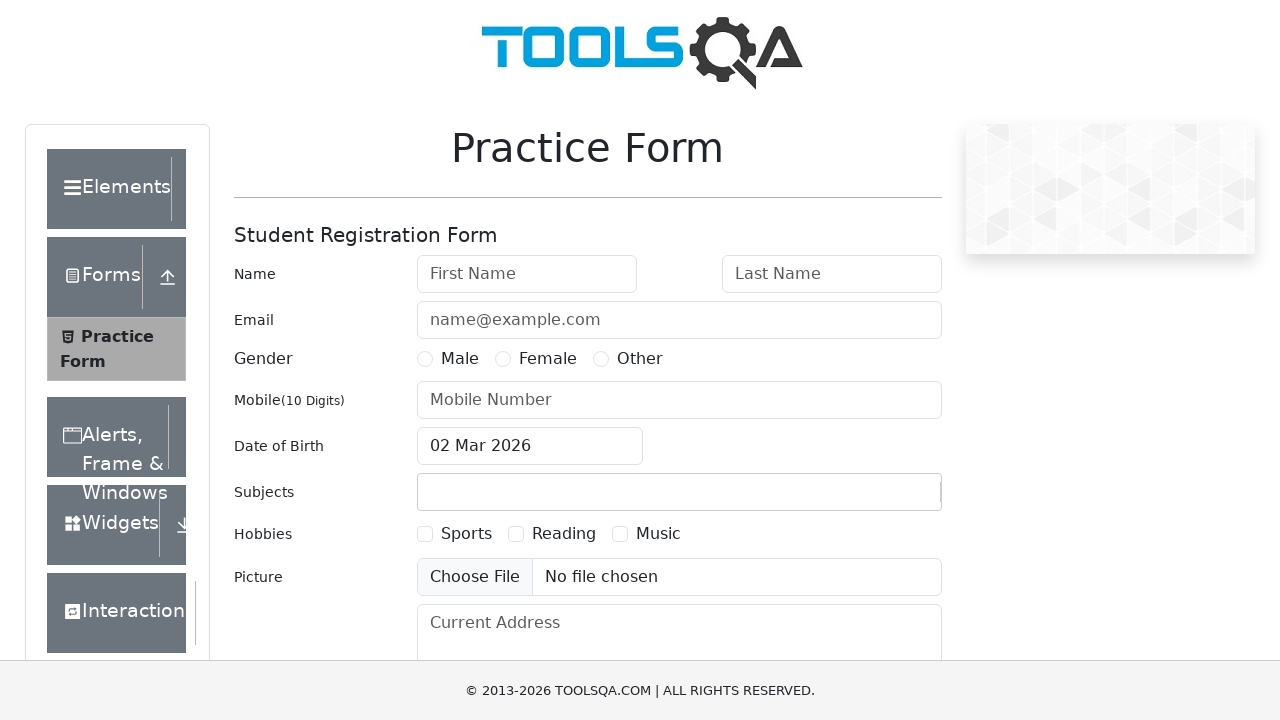

Scrolled submit button into view
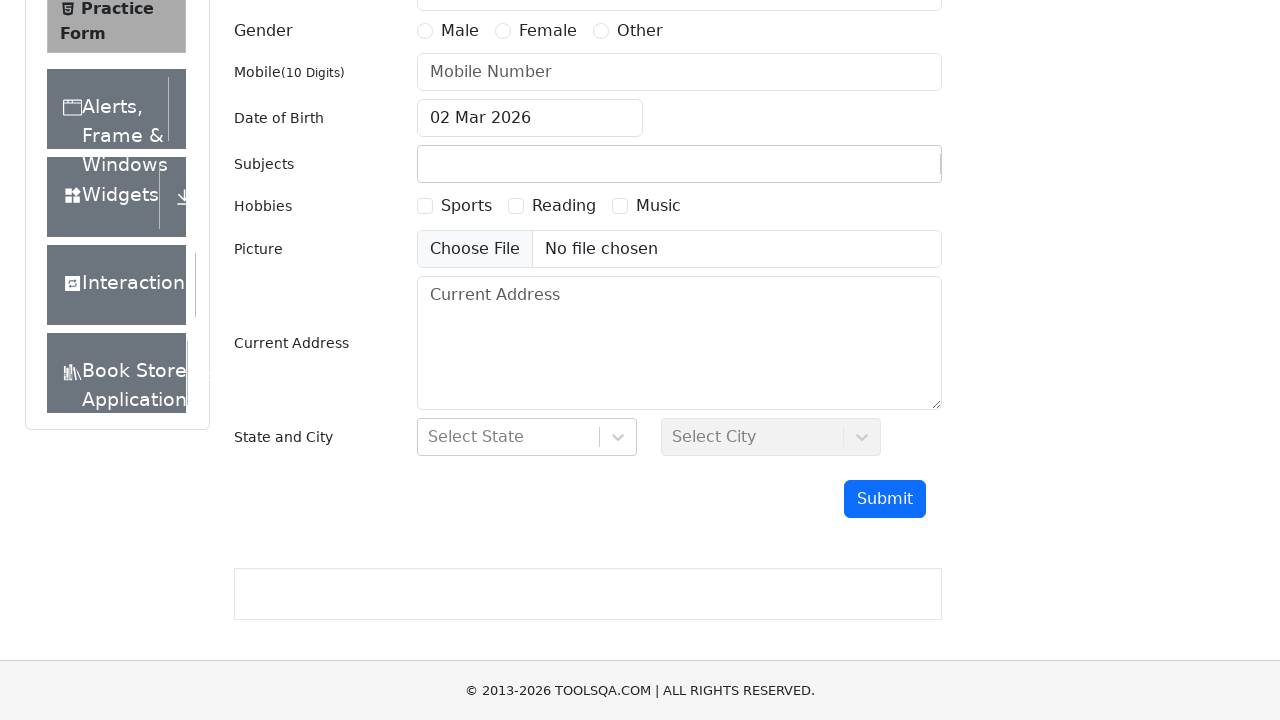

Clicked submit button without filling any fields at (885, 499) on #submit
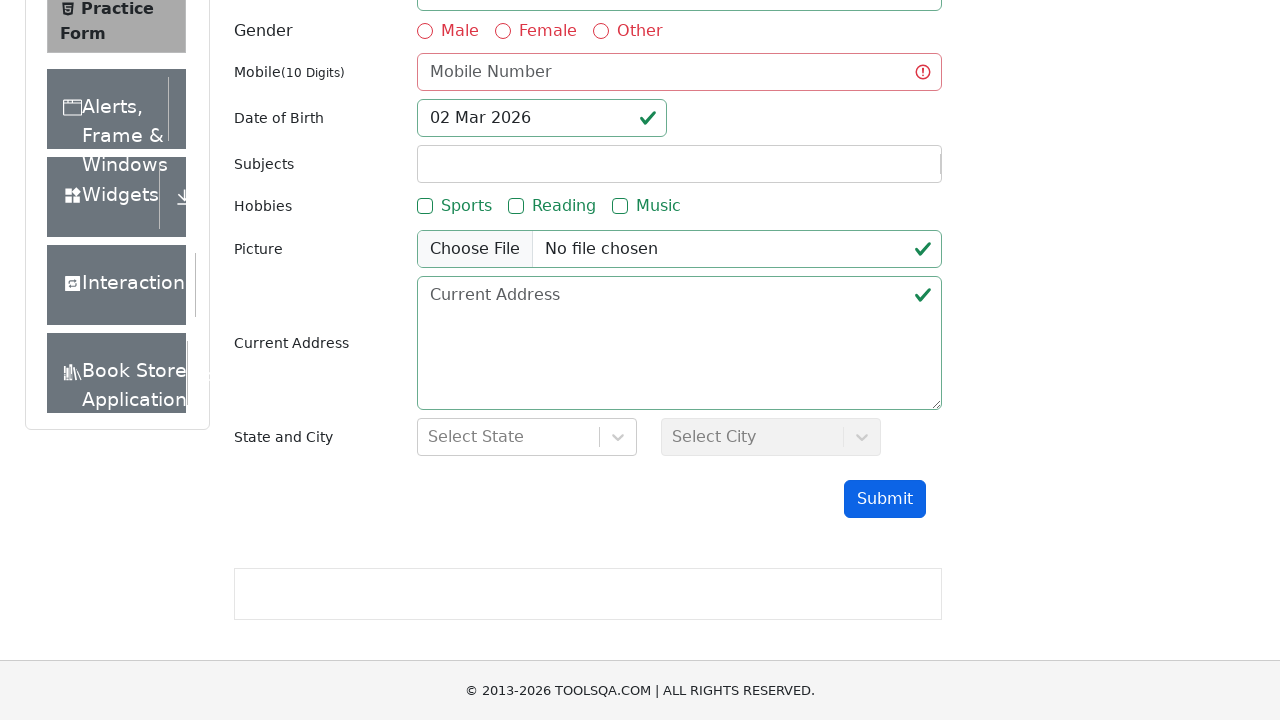

First name field shows invalid state
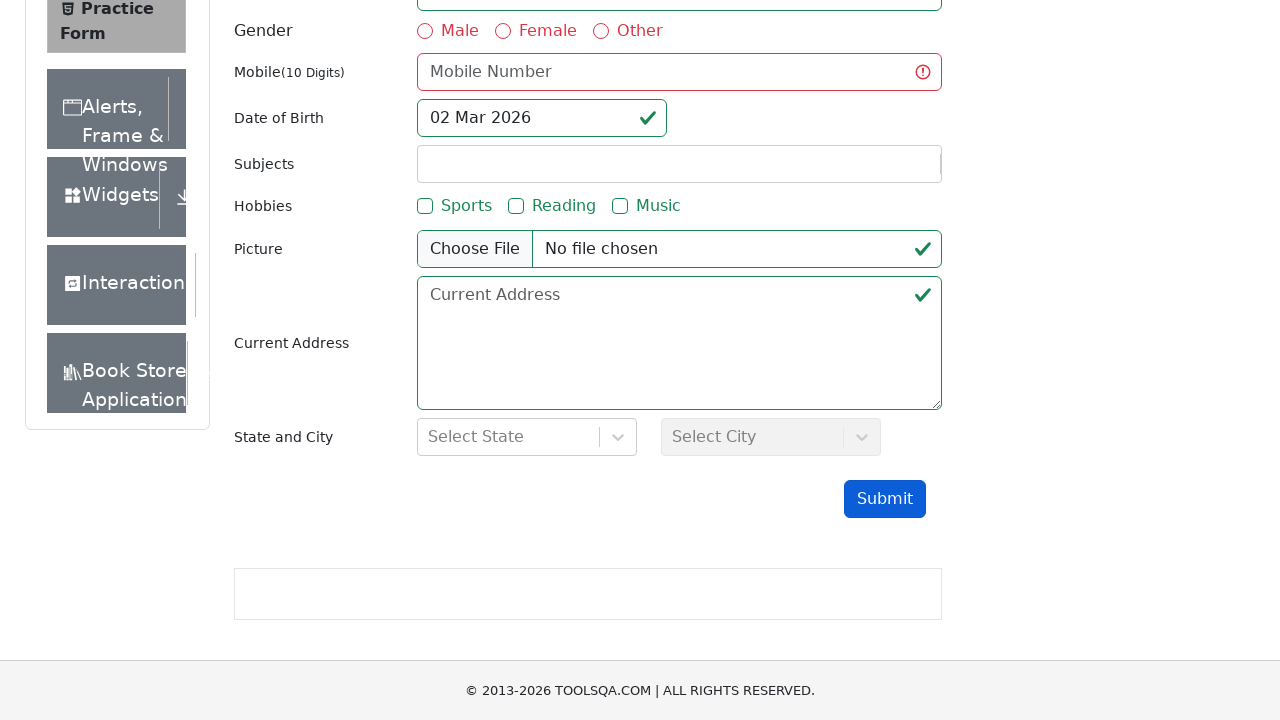

Last name field shows invalid state
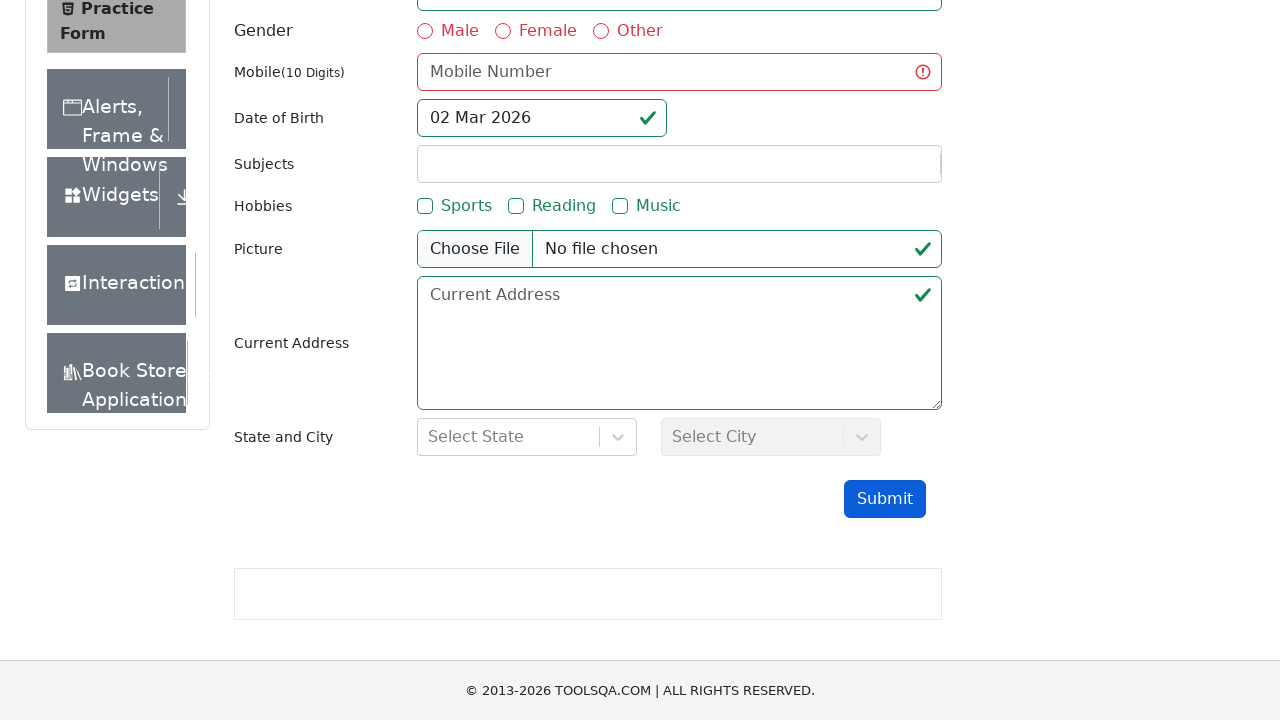

Mobile number field shows invalid state
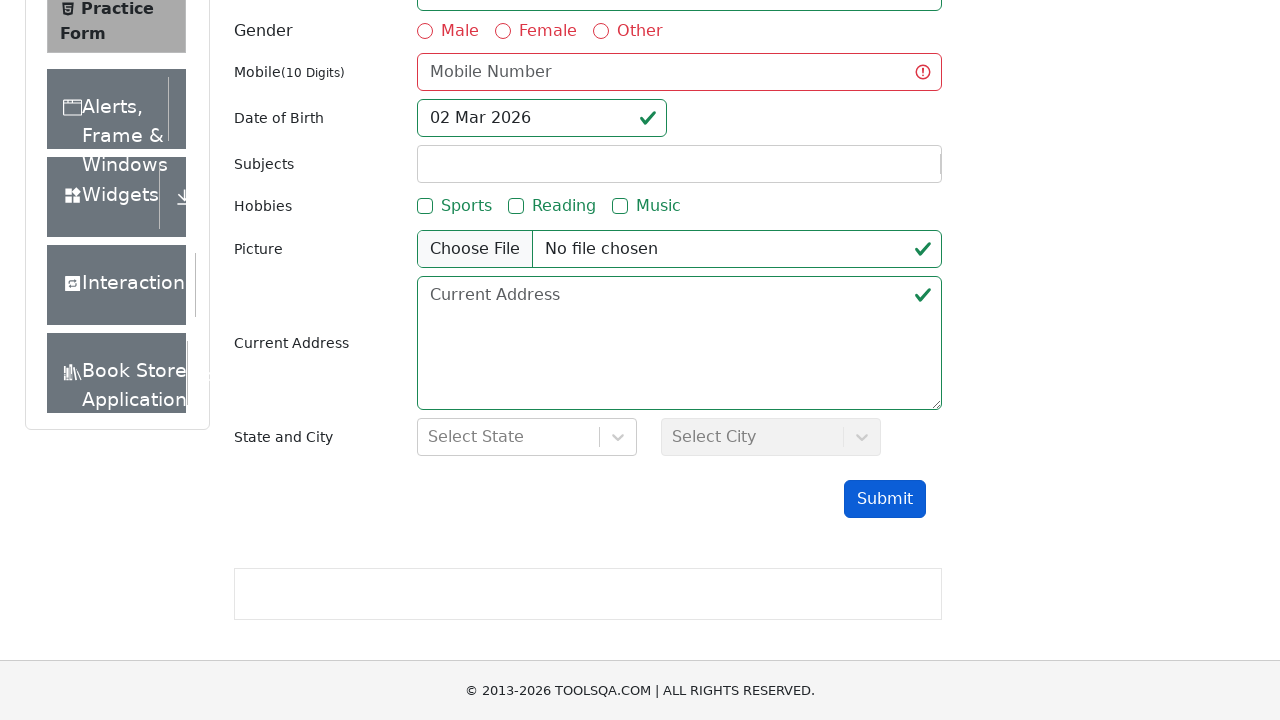

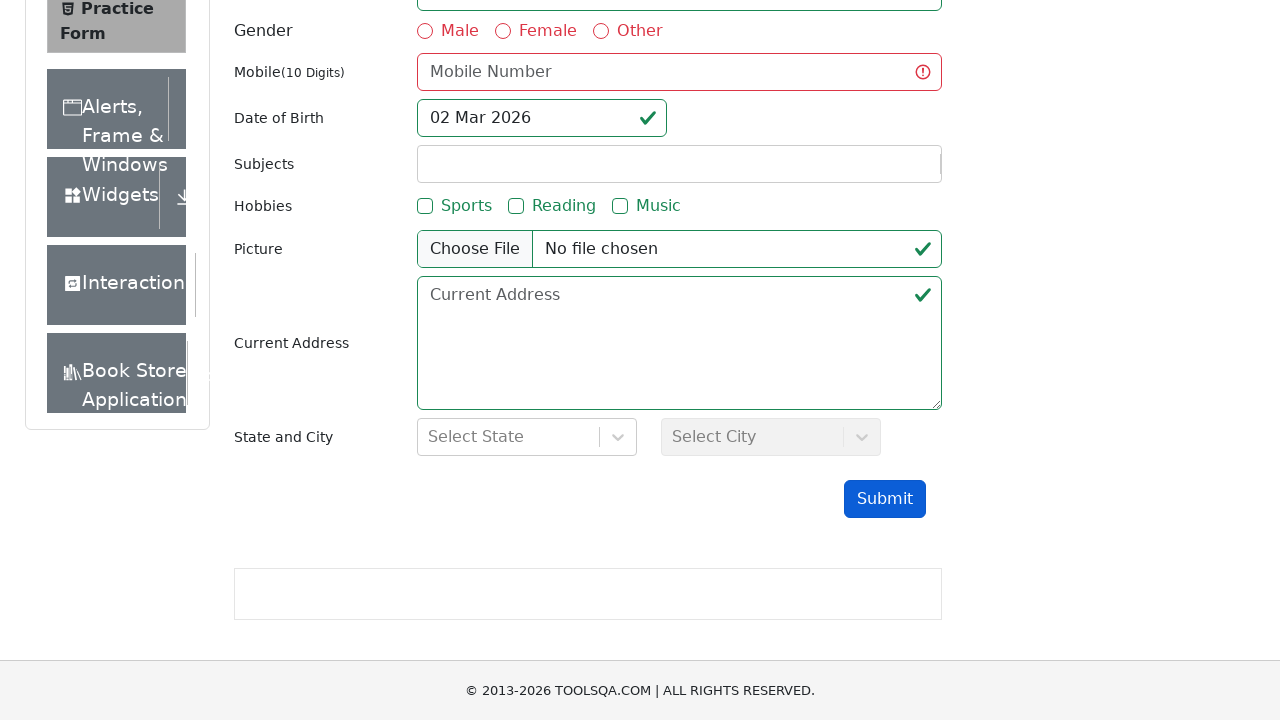